Tests JavaScript alert handling by clicking a button that triggers an alert and then accepting the alert dialog

Starting URL: https://formy-project.herokuapp.com/switch-window

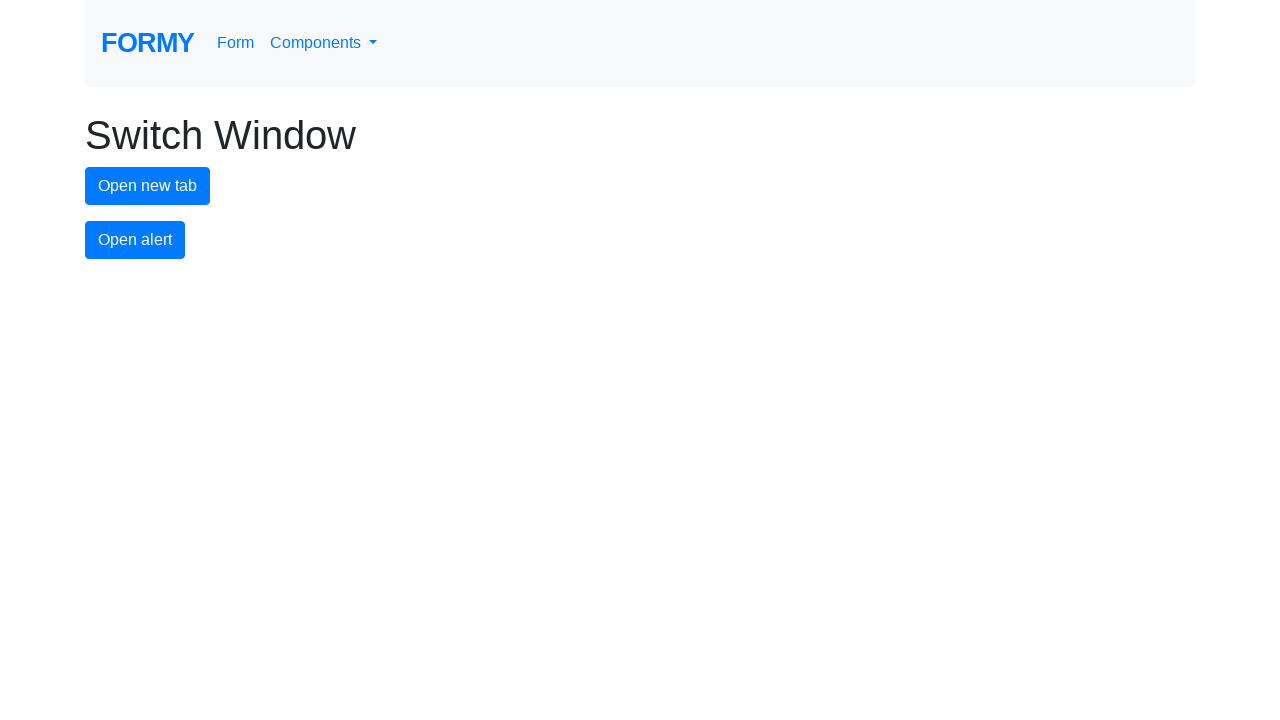

Clicked alert button to trigger JavaScript alert at (135, 240) on #alert-button
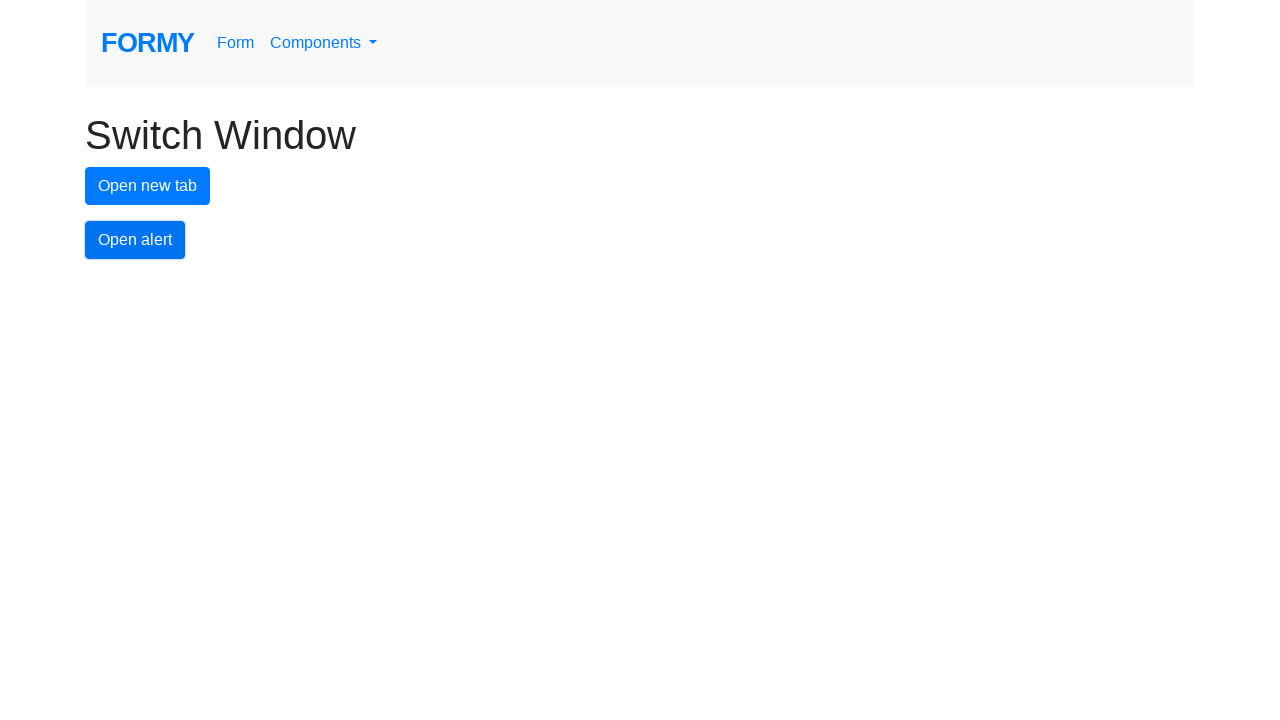

Set up dialog handler to accept alerts
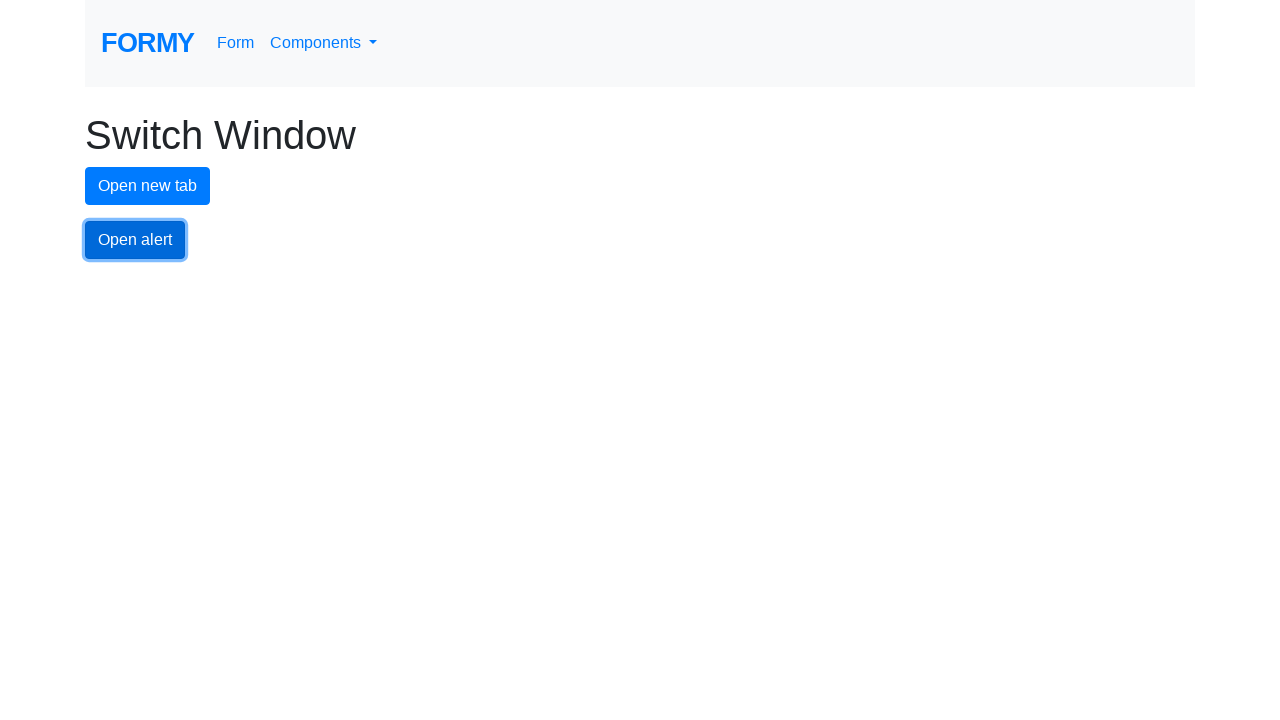

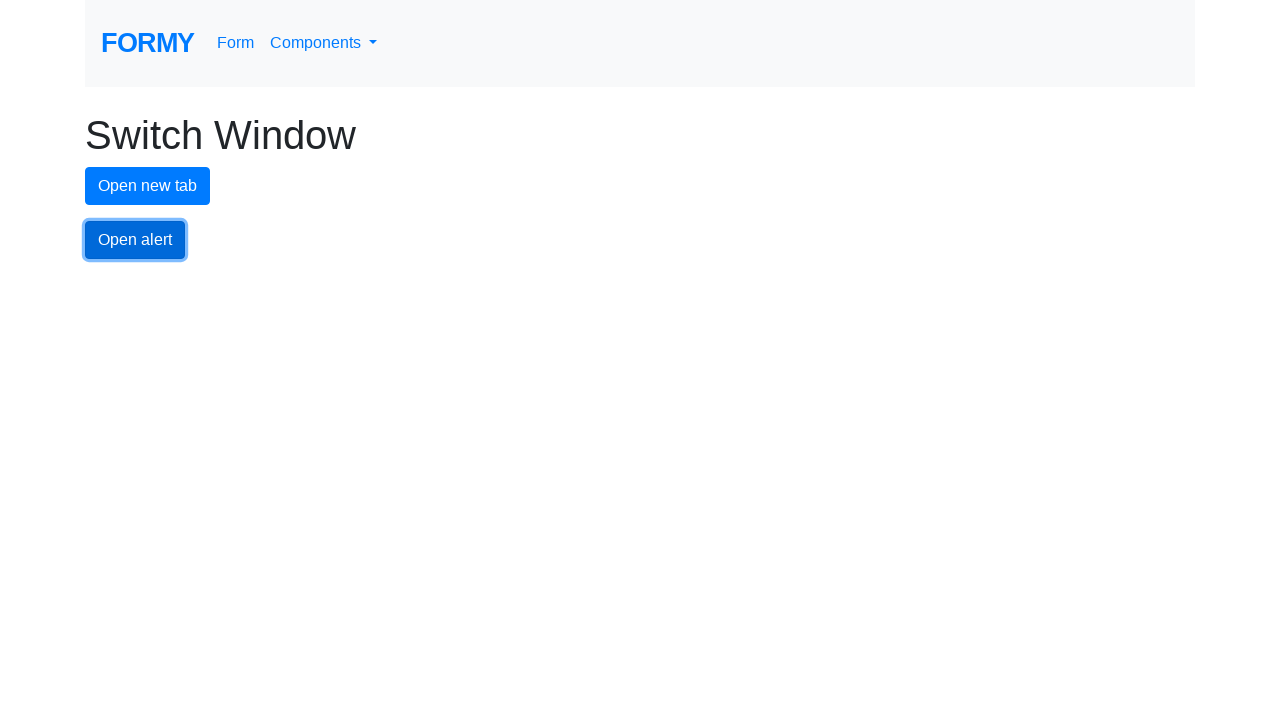